Tests iframe handling by navigating between nested frames, filling form fields, and selecting dropdown options across different frame contexts

Starting URL: https://www.hyrtutorials.com/p/frames-practice.html

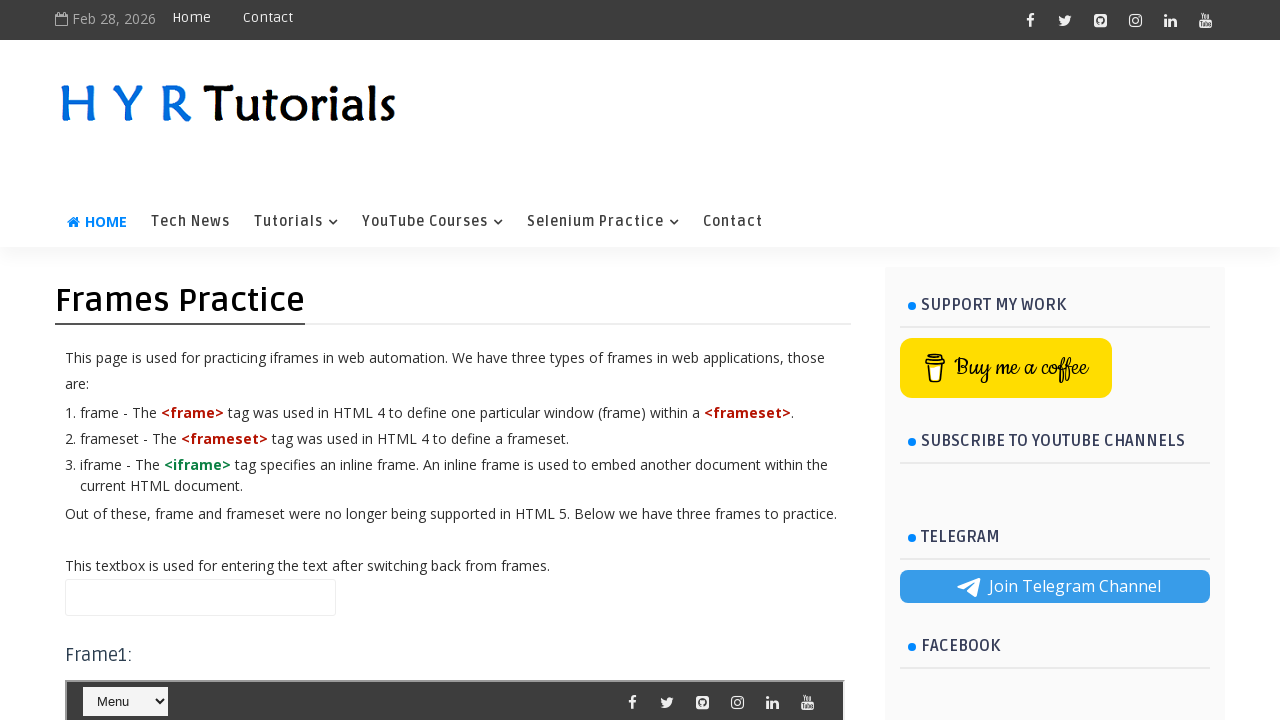

Filled name field in main content with 'hello' on #name
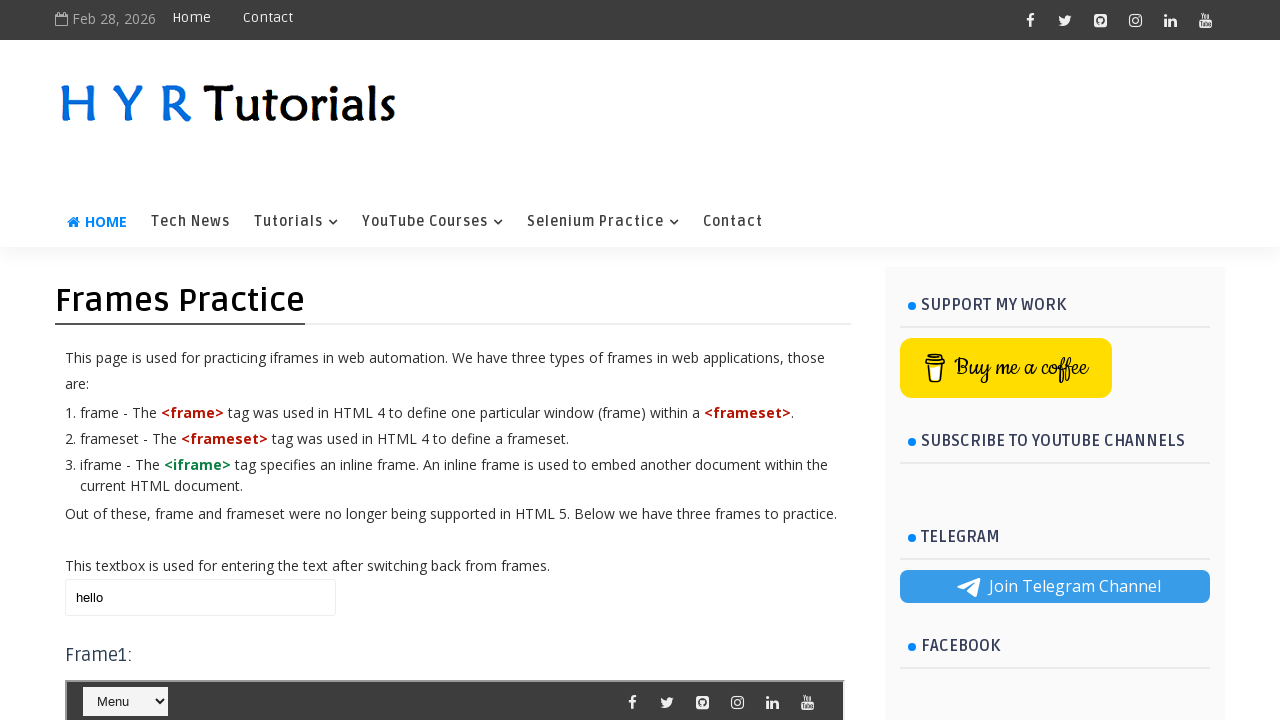

Located outer frame (frm3)
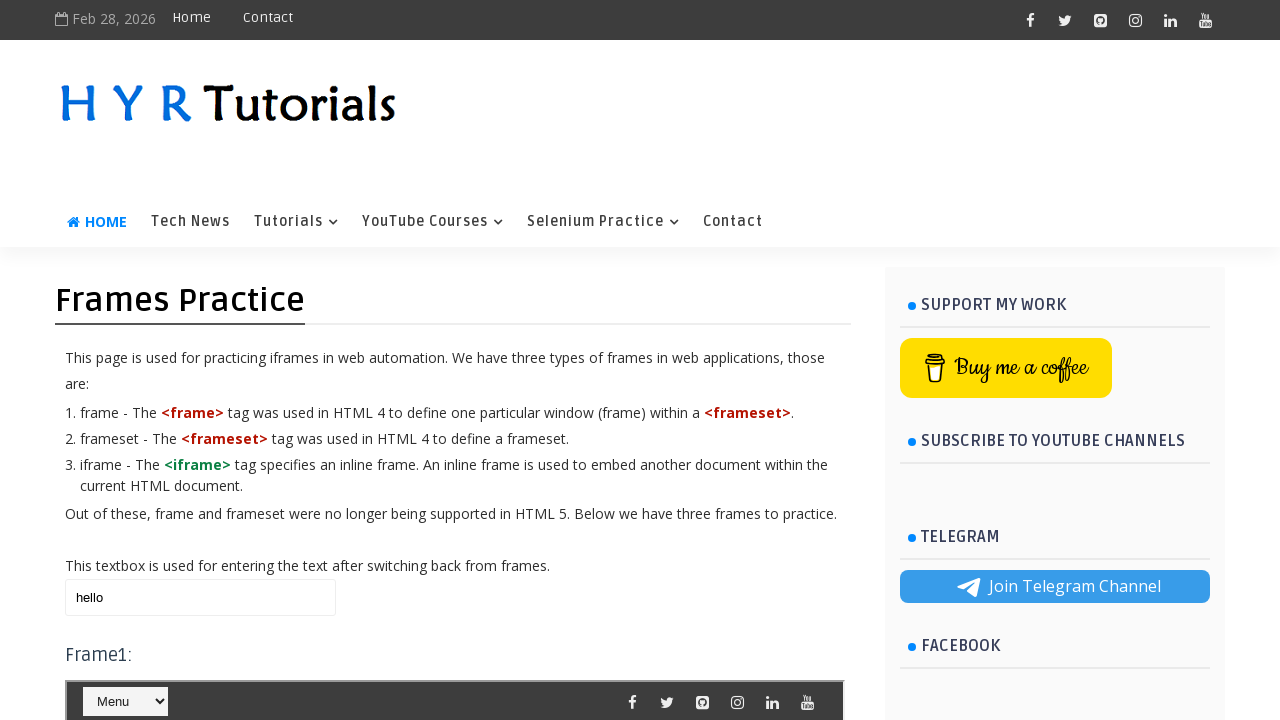

Located inner frame (frm1) nested within frm3
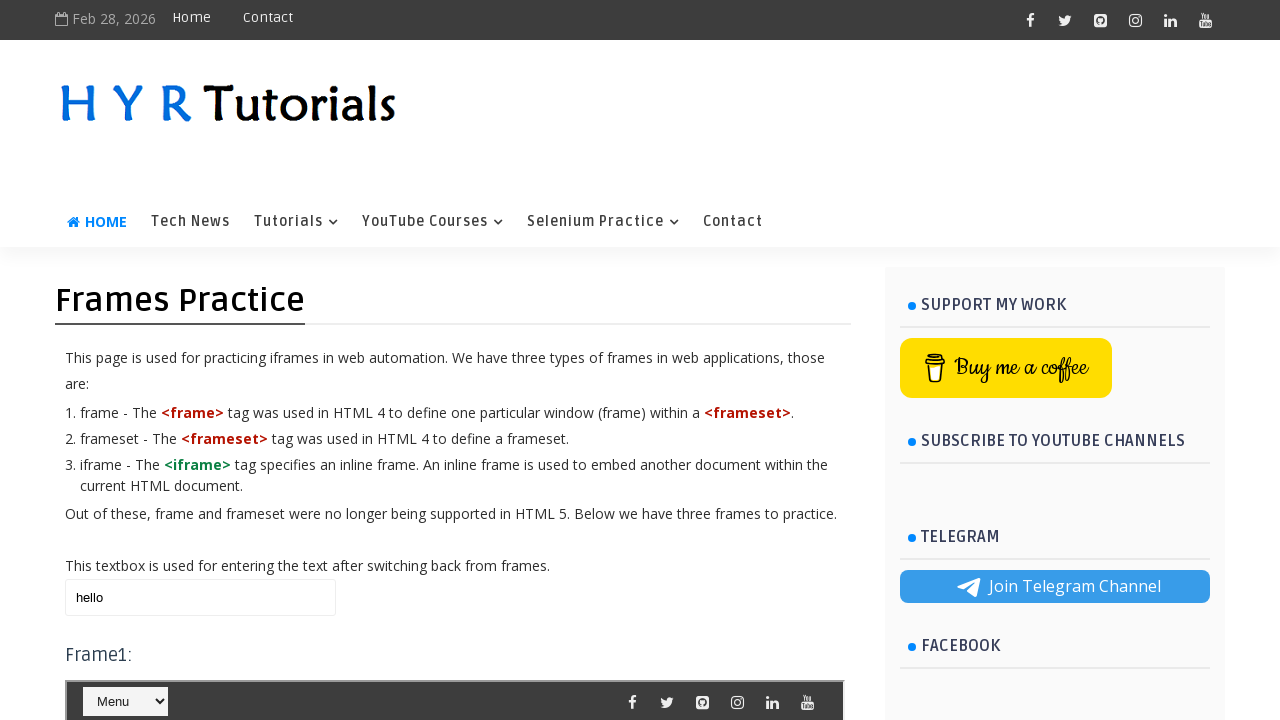

Selected 'Home' from dropdown in innermost frame (frm1) on #frm3 >> internal:control=enter-frame >> #frm1 >> internal:control=enter-frame >
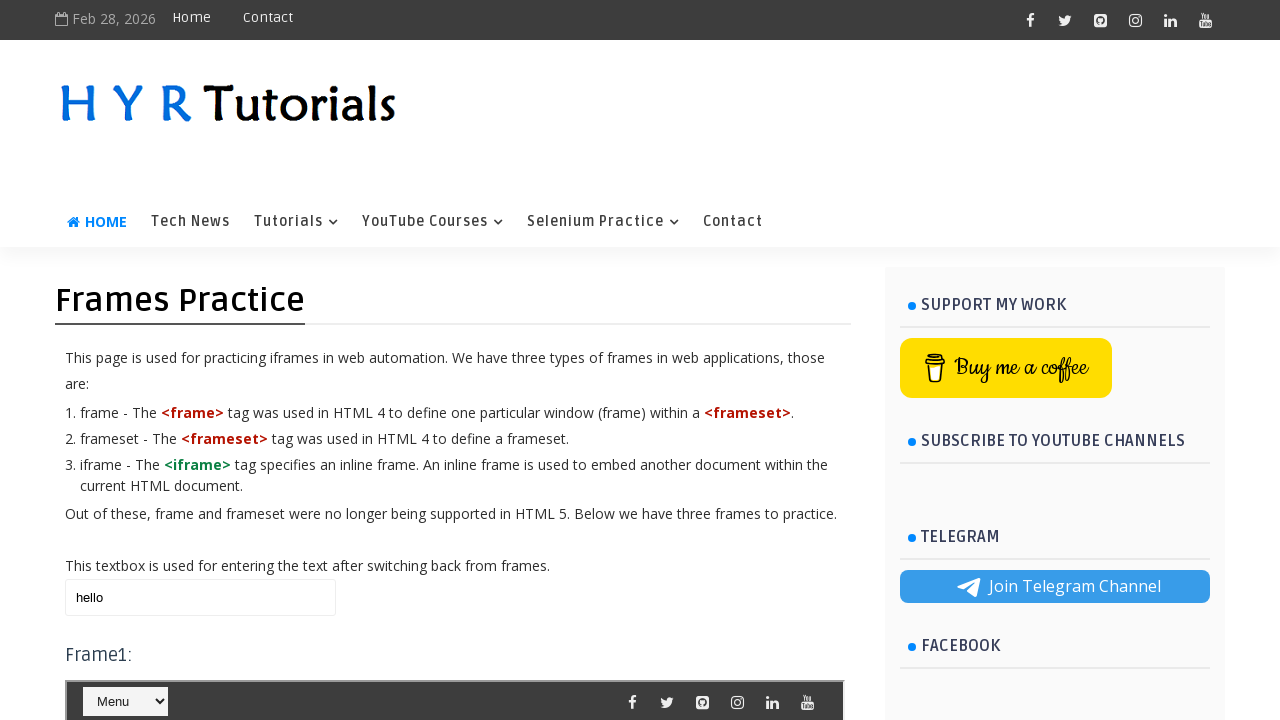

Selected '- SQL' from dropdown in parent frame (frm3) on #frm3 >> internal:control=enter-frame >> #selectnav1
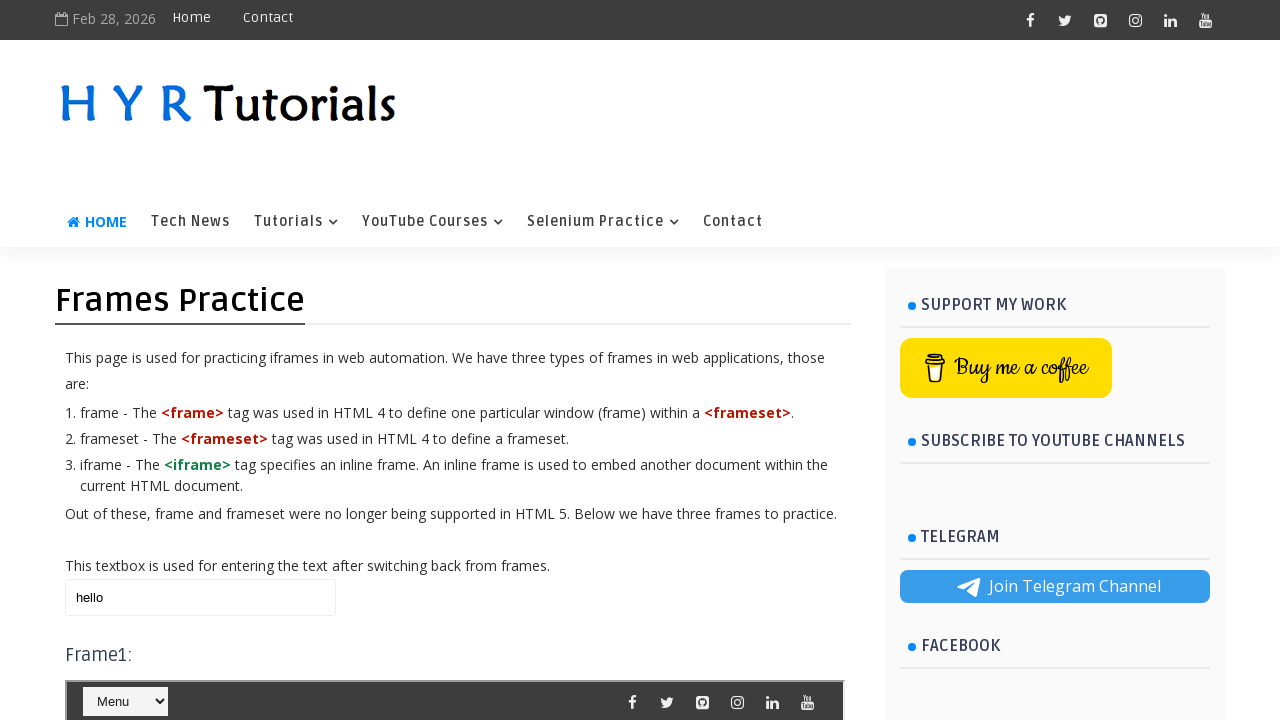

Filled name field in main content with 'Switch ho gya bhai2' on #name
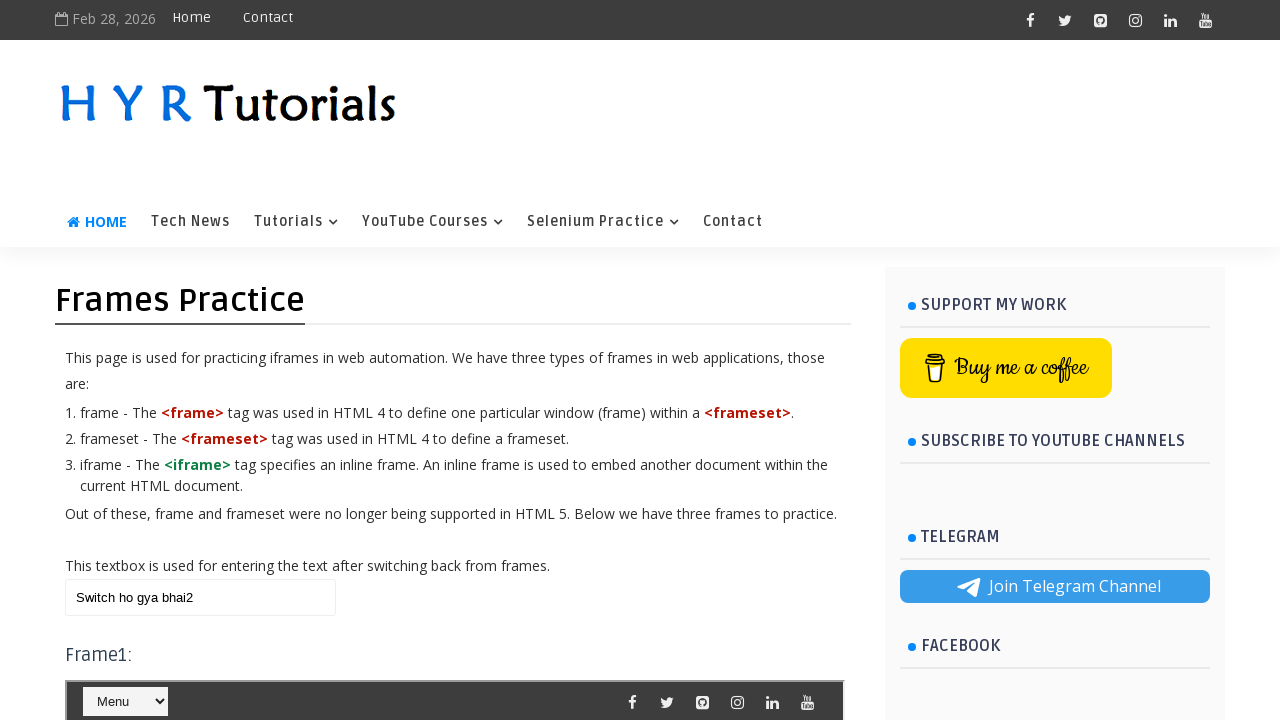

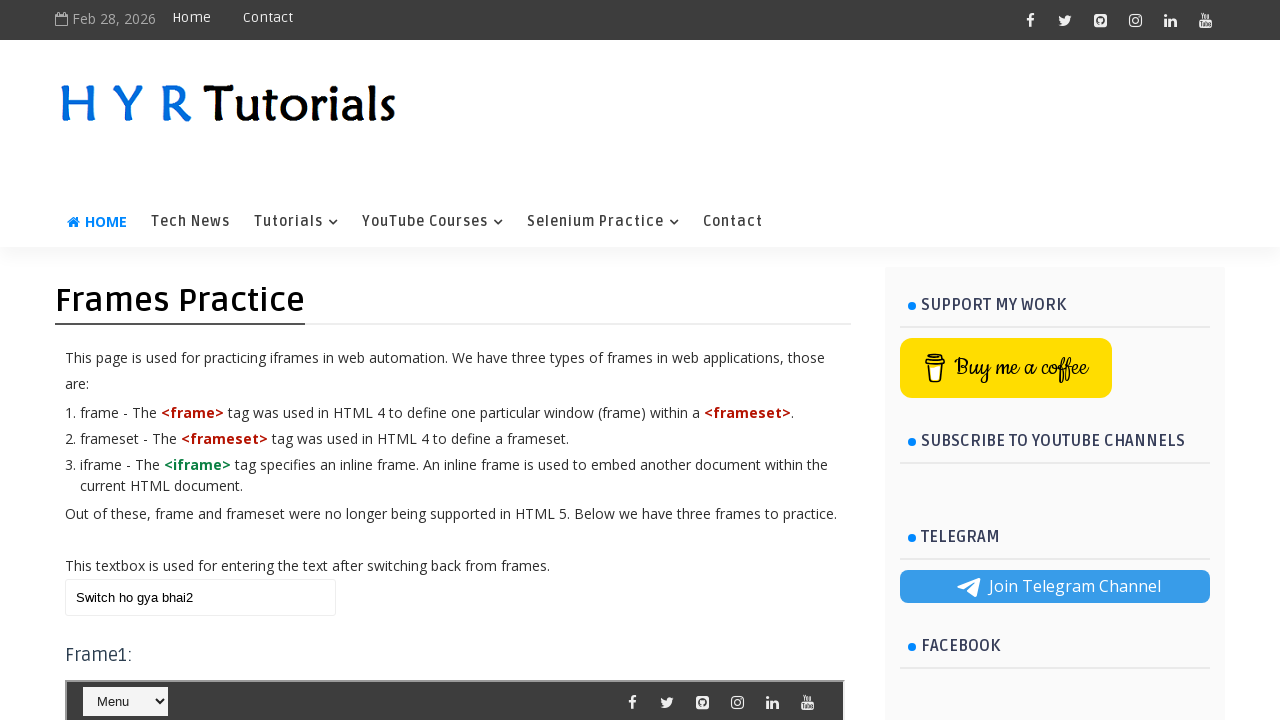